Tests element state by checking button and message visibility, then conditionally clicking either the Sign in or Register button based on message visibility

Starting URL: https://techglobal-training.com/frontend

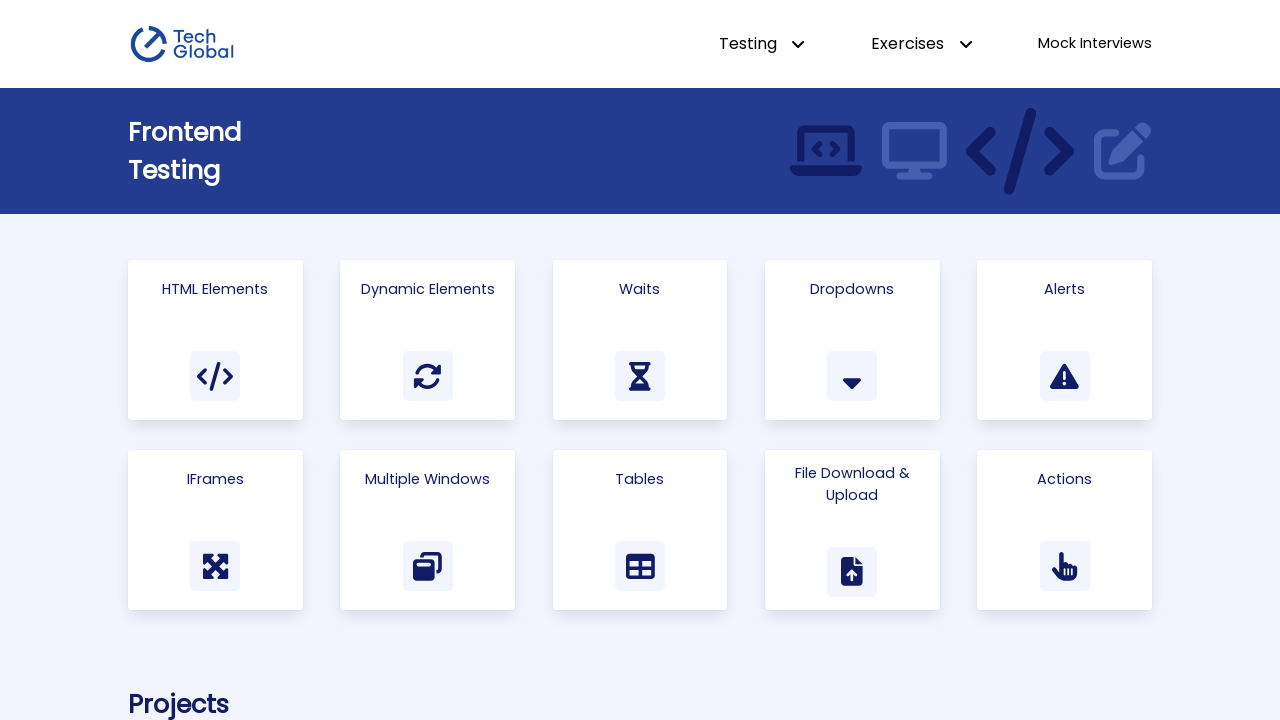

Clicked on 'Html Elements' link to navigate to test page at (215, 340) on a:has-text('Html Elements')
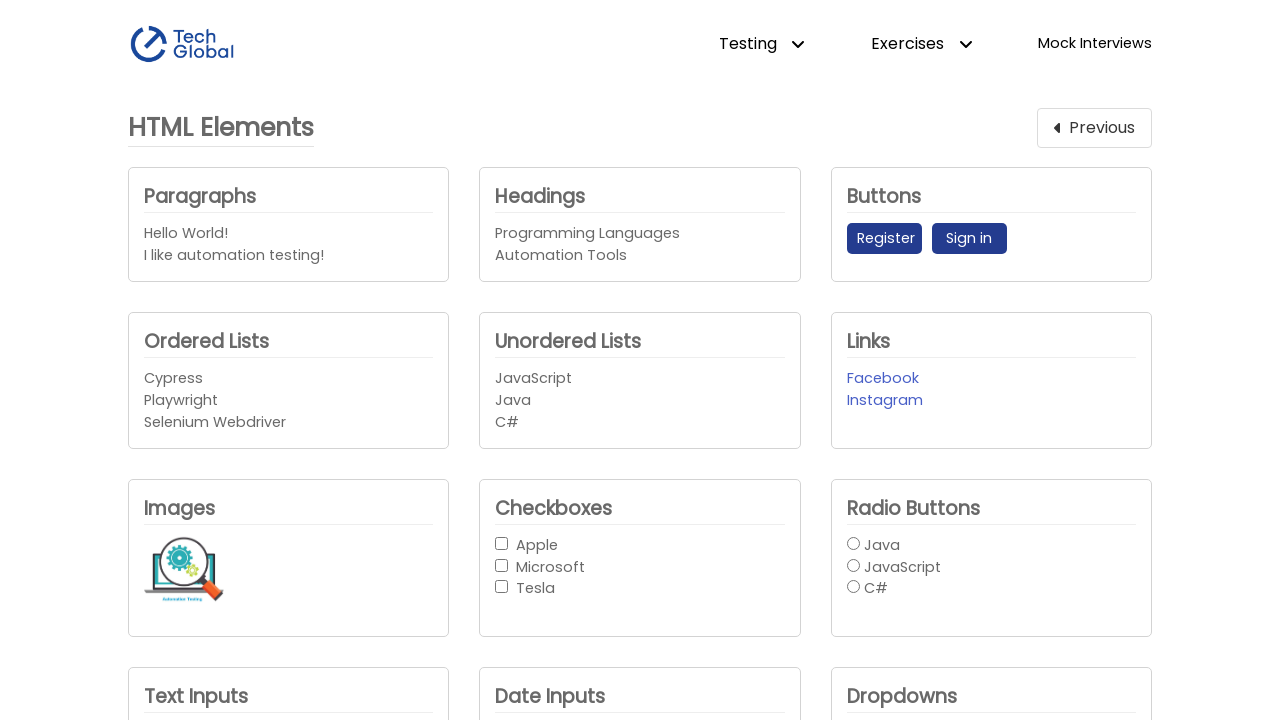

Page loaded successfully (networkidle state reached)
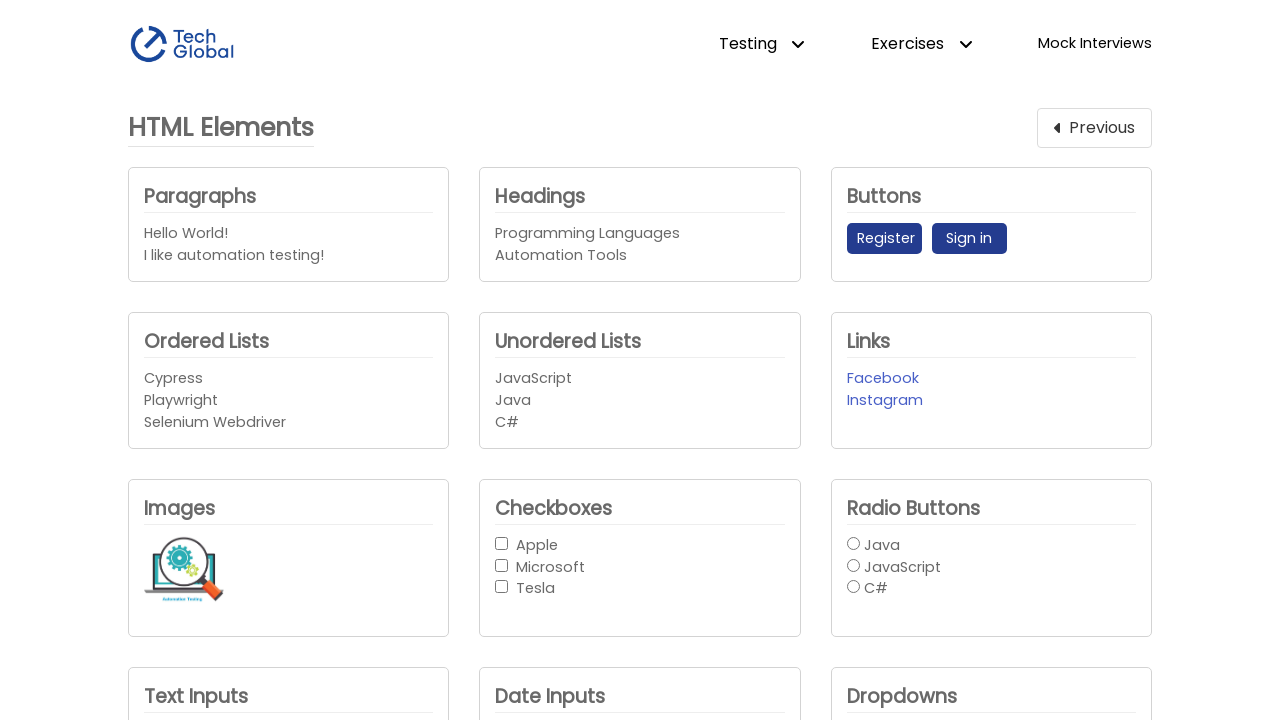

Retrieved reference to Register button
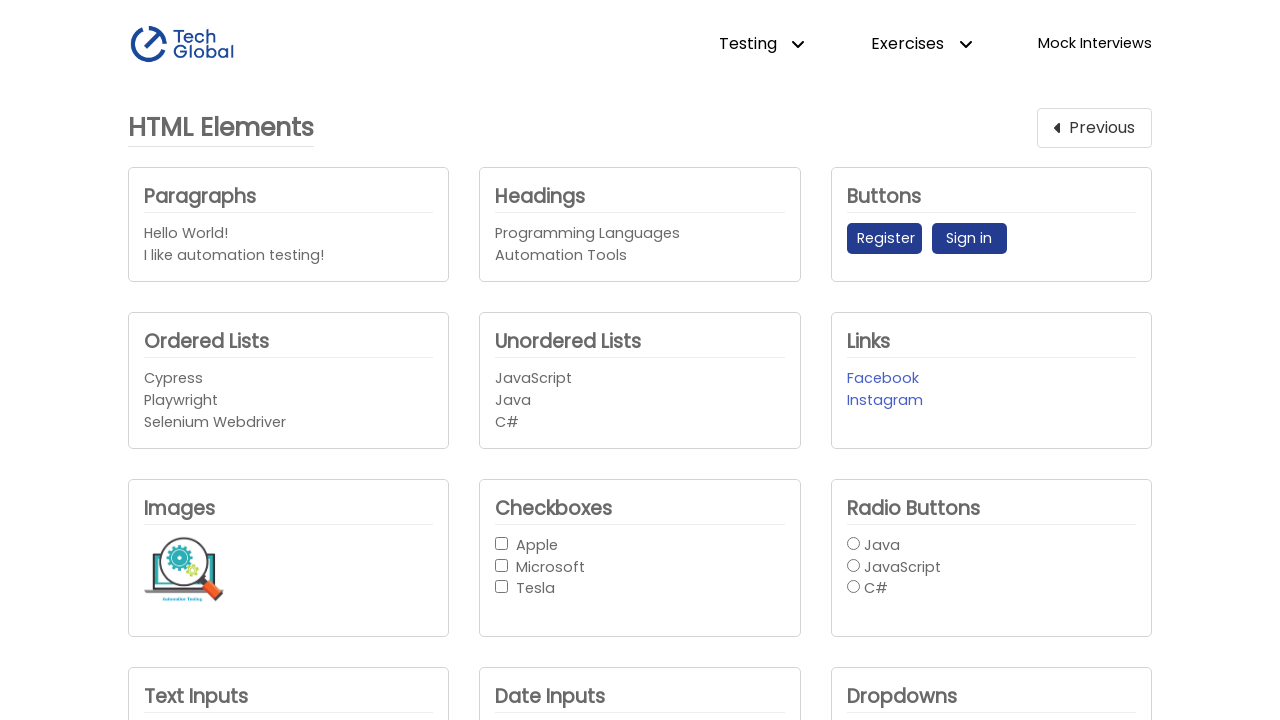

Retrieved reference to Sign in button
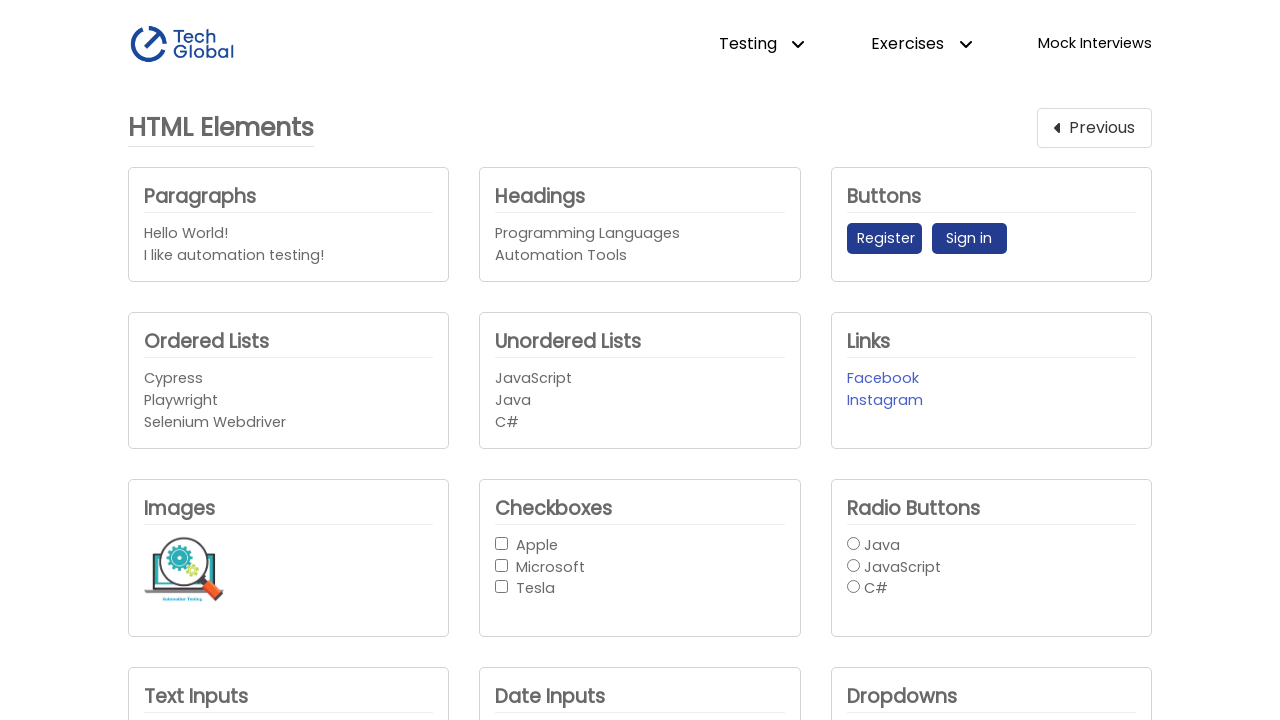

Retrieved reference to message element (.mt-1)
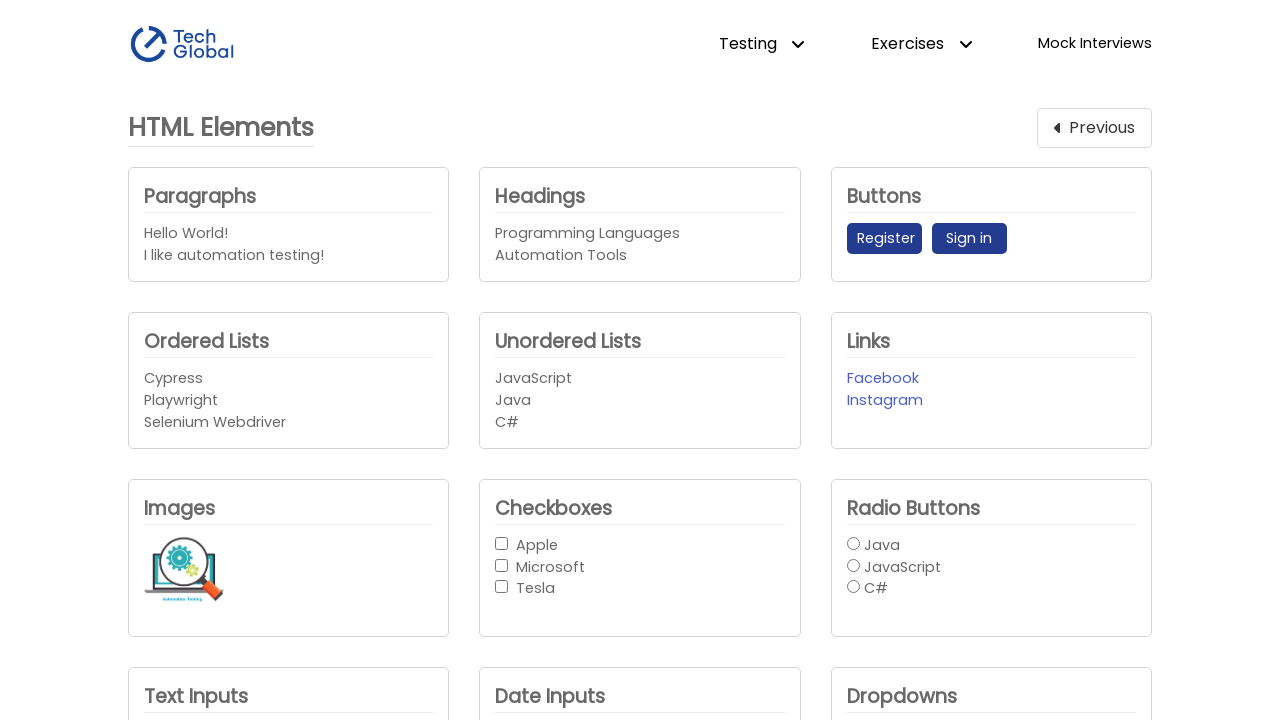

Checked message visibility: False
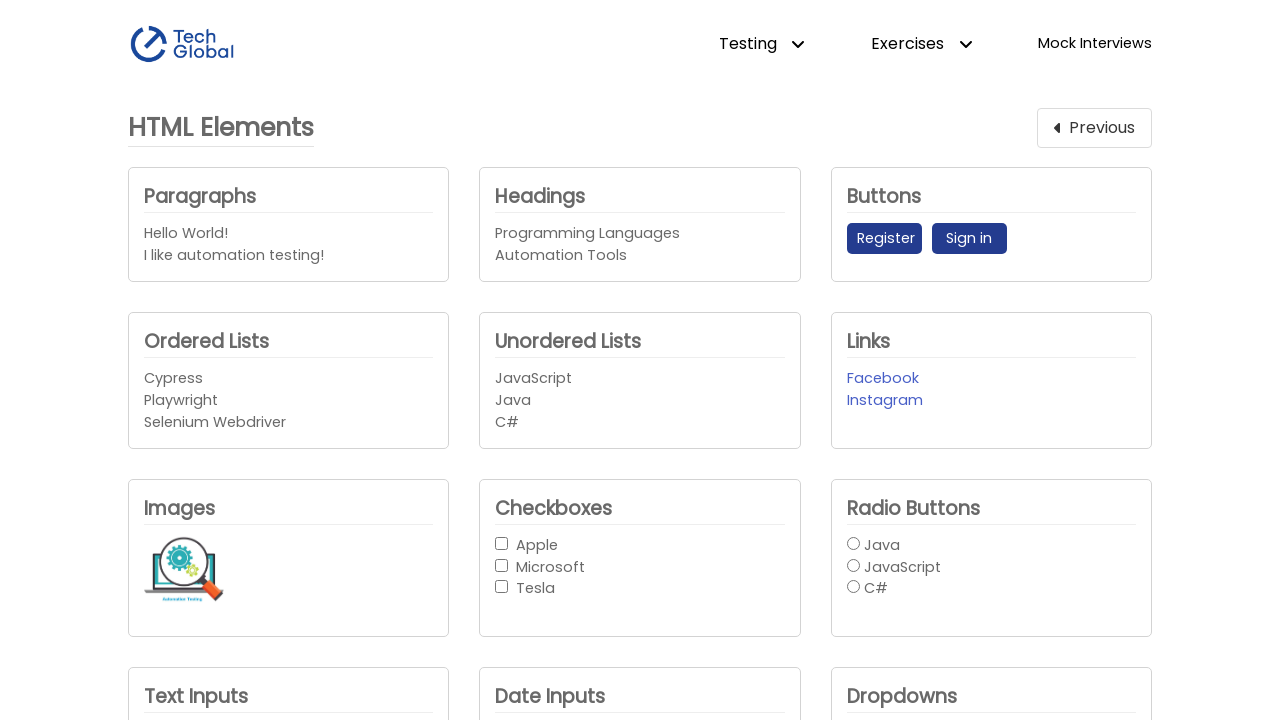

Clicked Register button (message was not visible) at (884, 239) on internal:role=button[name="Register"i]
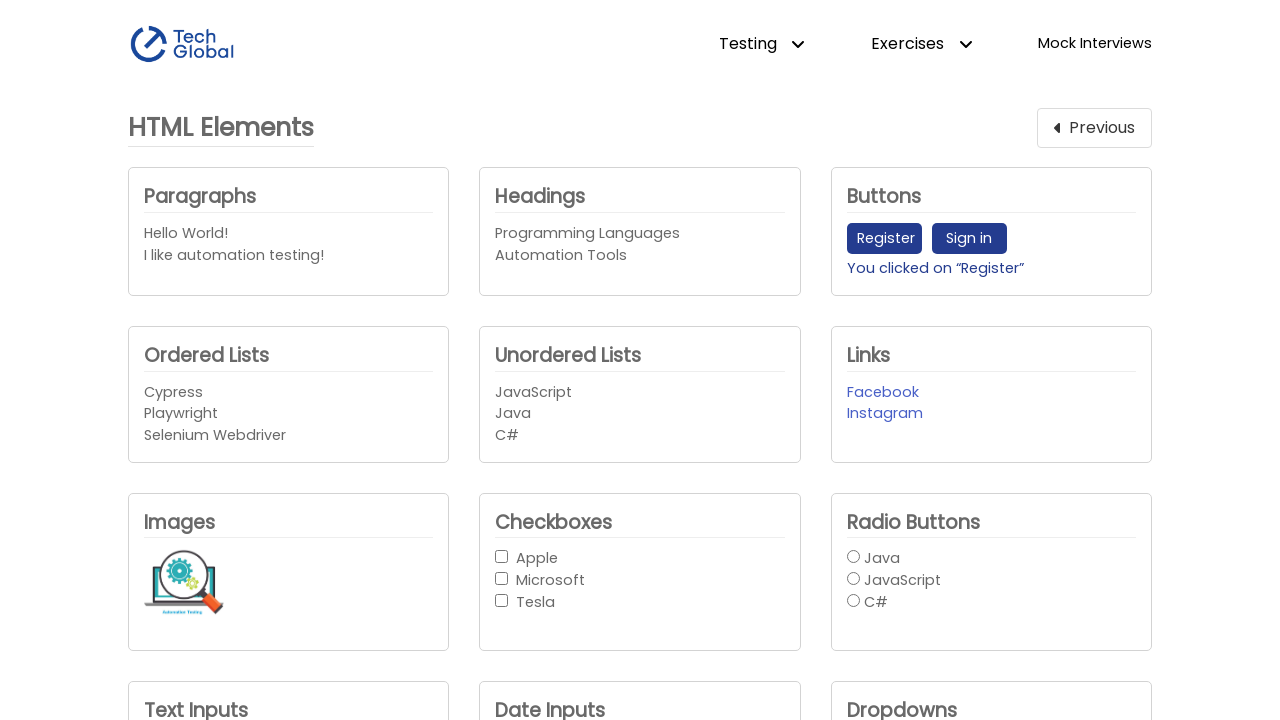

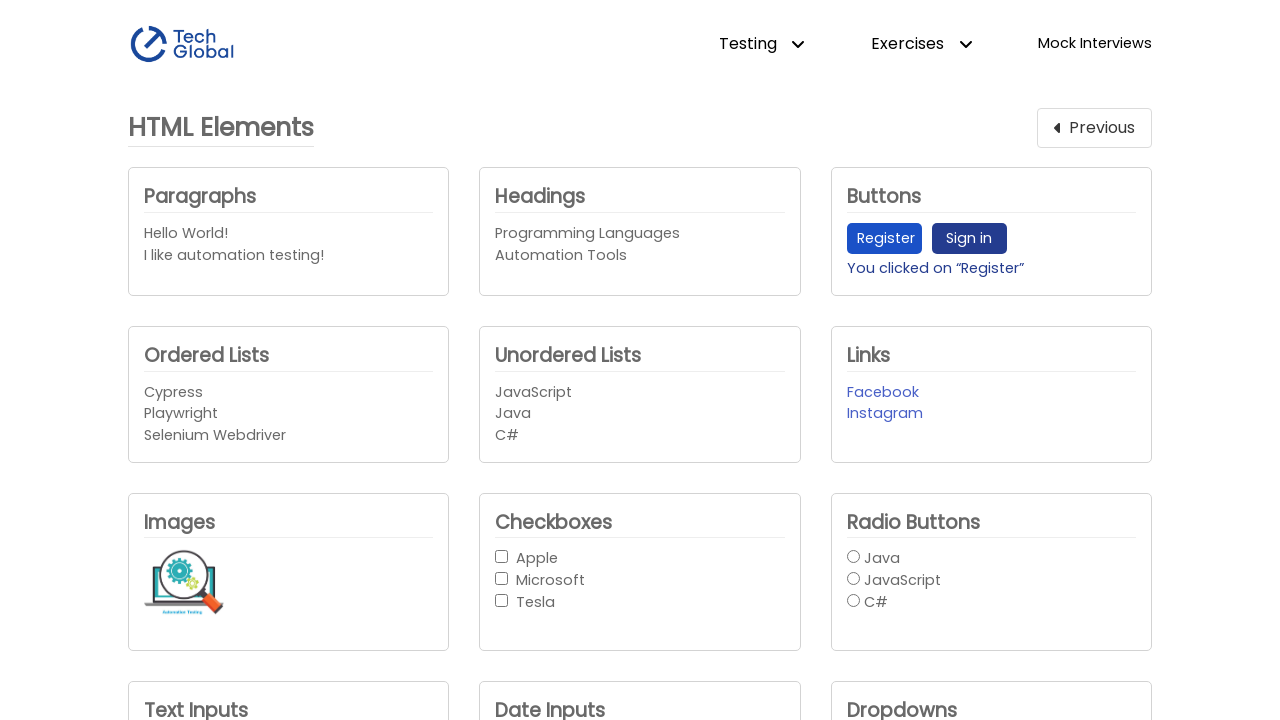